Tests that clicking on arrival items navigates to product page and allows adding to basket

Starting URL: http://practice.automationtesting.in/

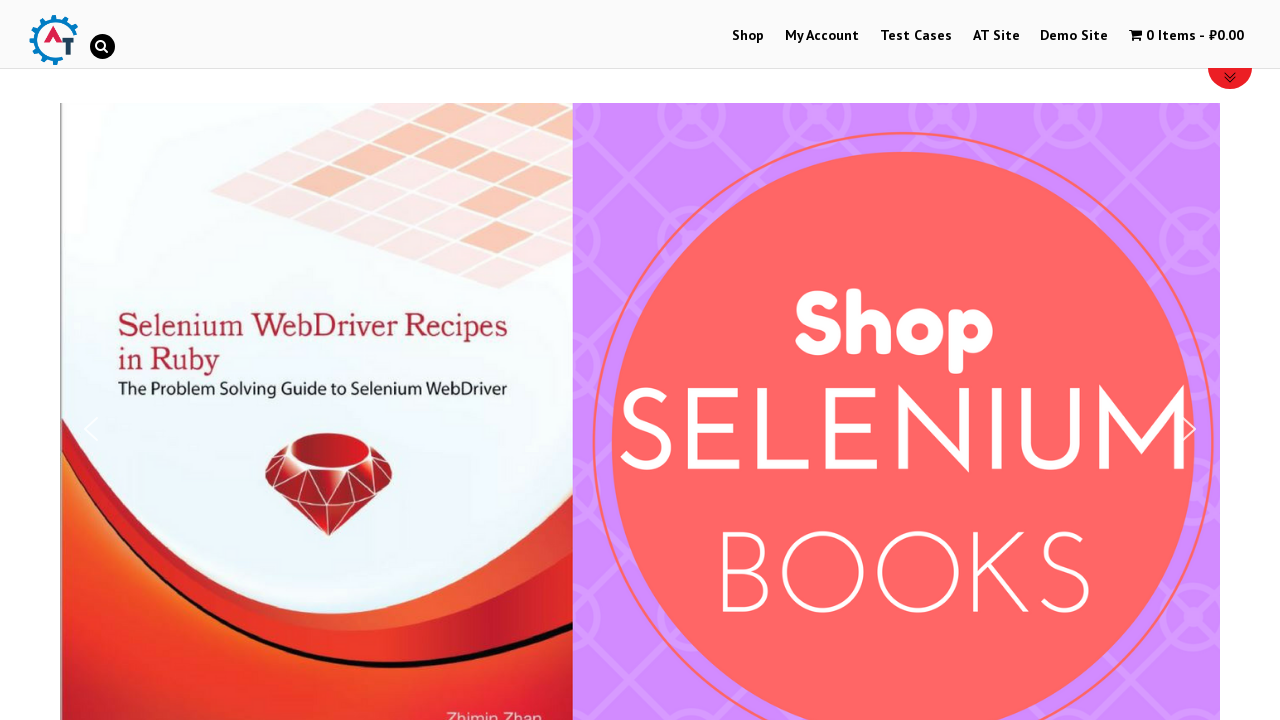

Clicked Shop menu at (748, 36) on text=Shop
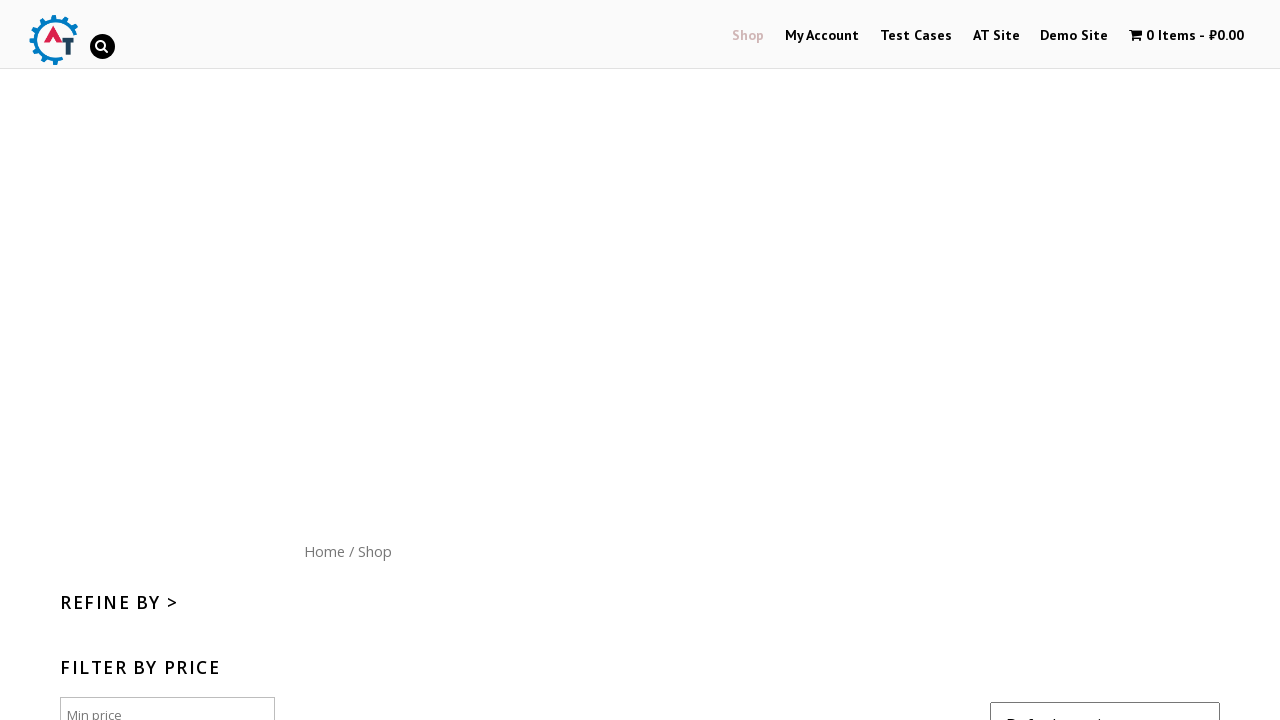

Clicked Home menu button at (324, 551) on text=Home
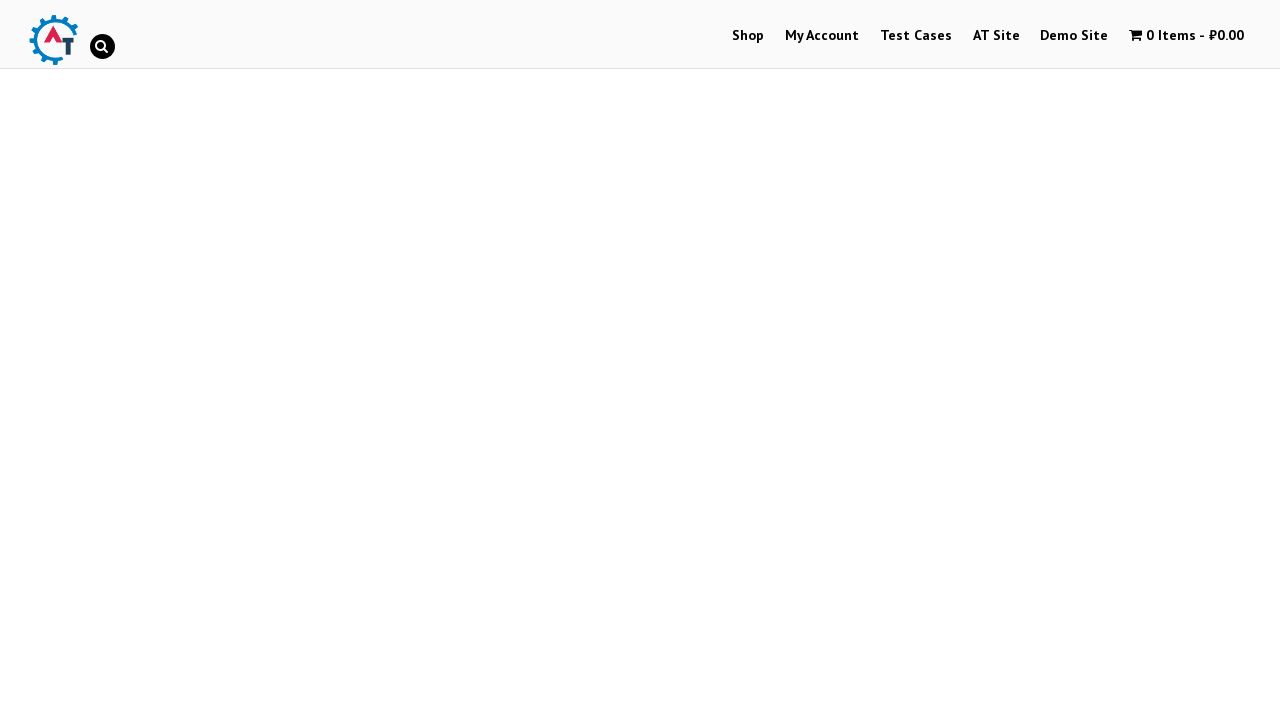

Clicked first arrival product to navigate to product page at (241, 320) on .products li:first-child a
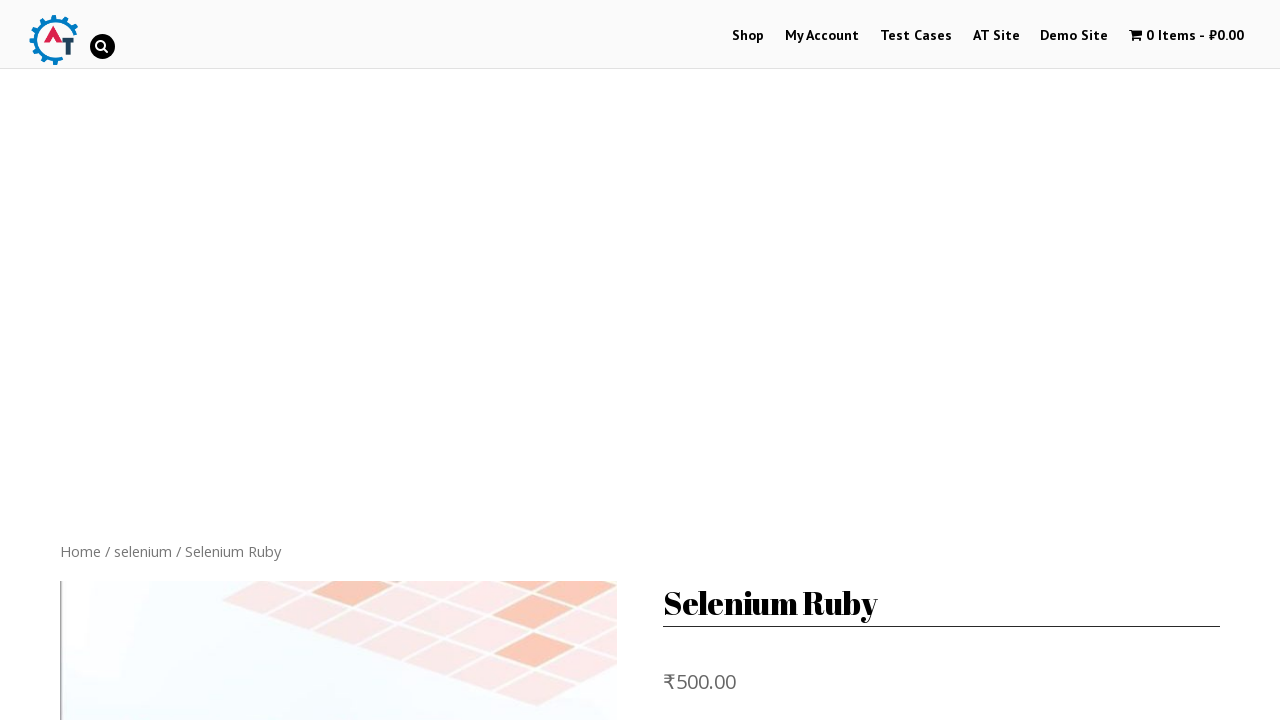

Clicked add to basket button to add product to cart at (812, 360) on button.single_add_to_cart_button
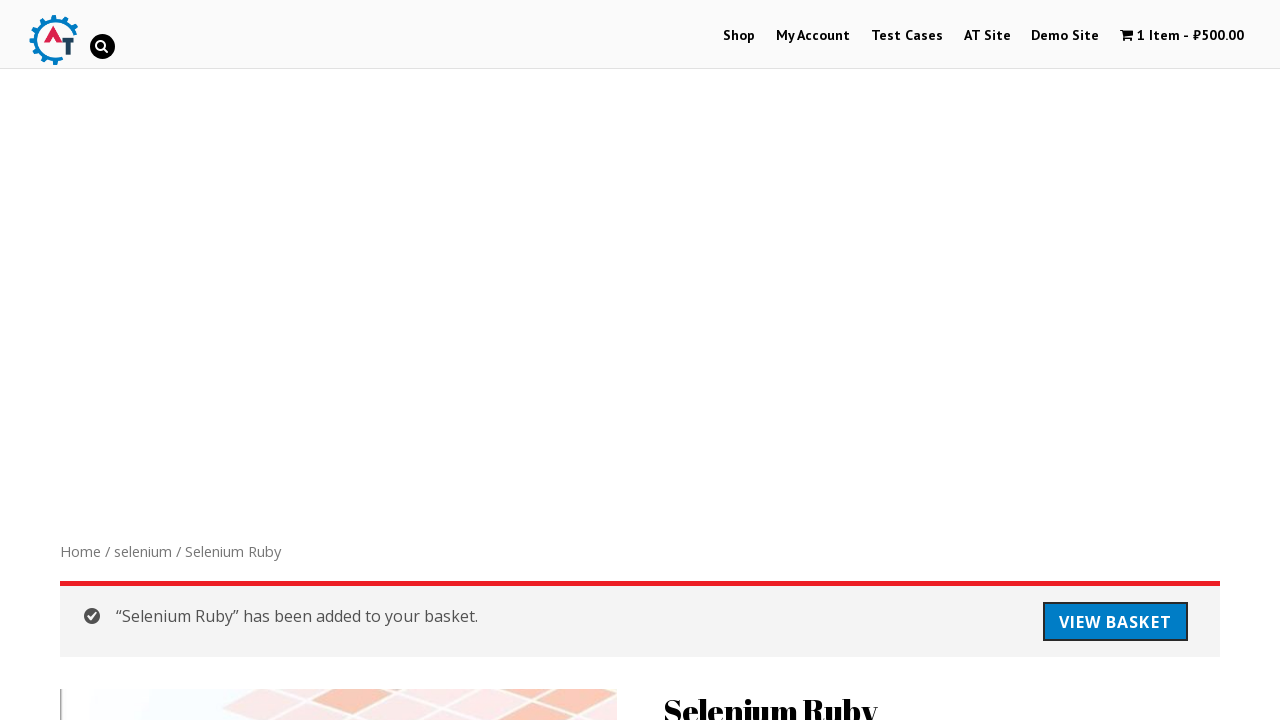

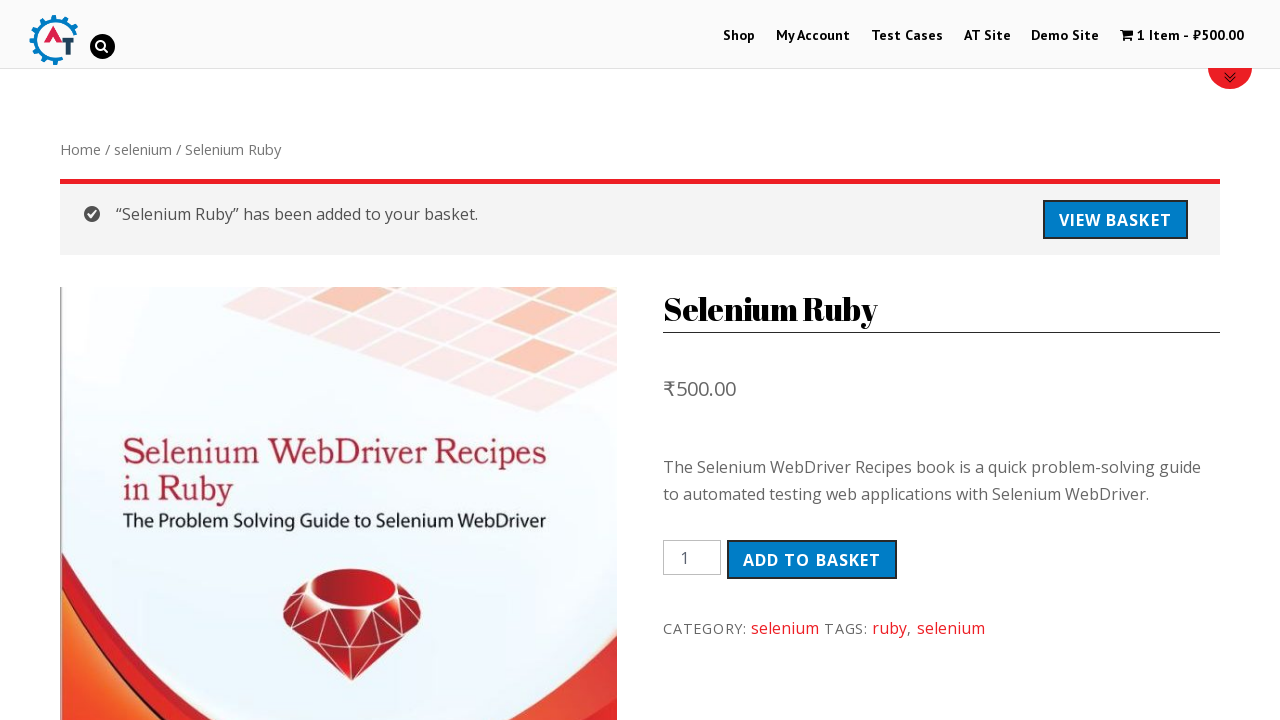